Tests search field responsiveness at different screen sizes

Starting URL: https://www.uni-rostock.de/

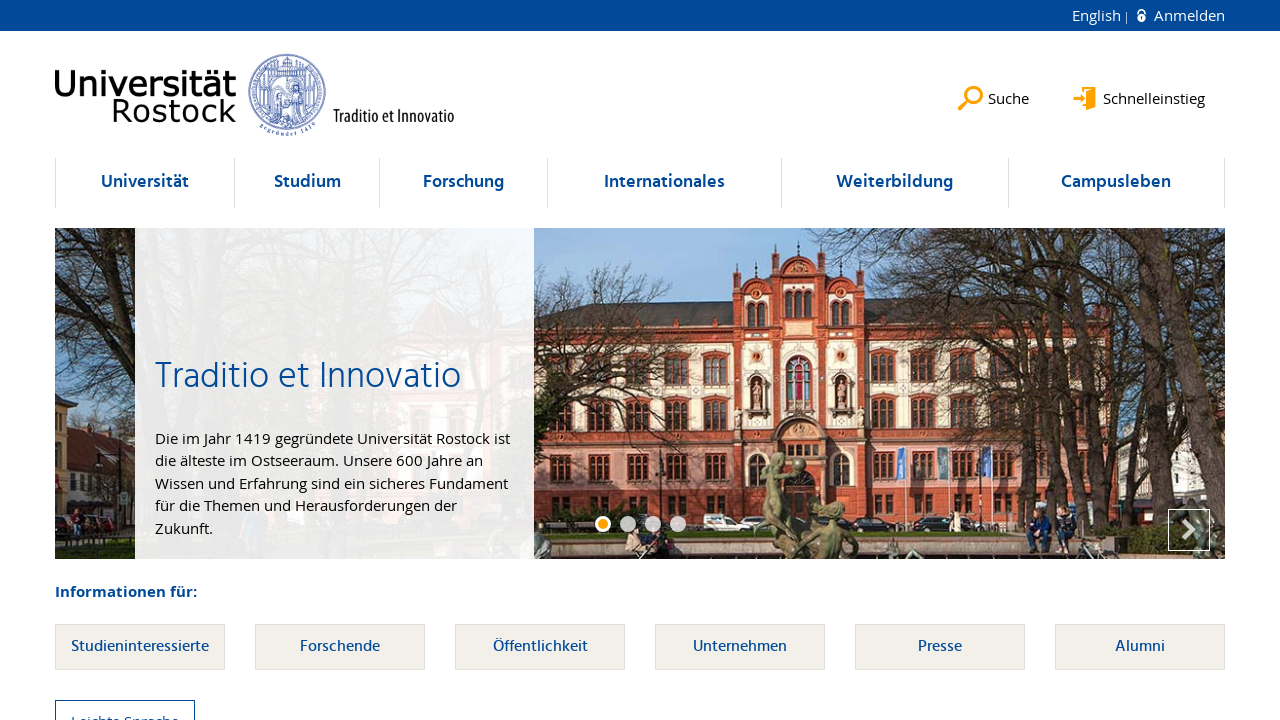

Clicked search button at (994, 81) on button[data-content='search']
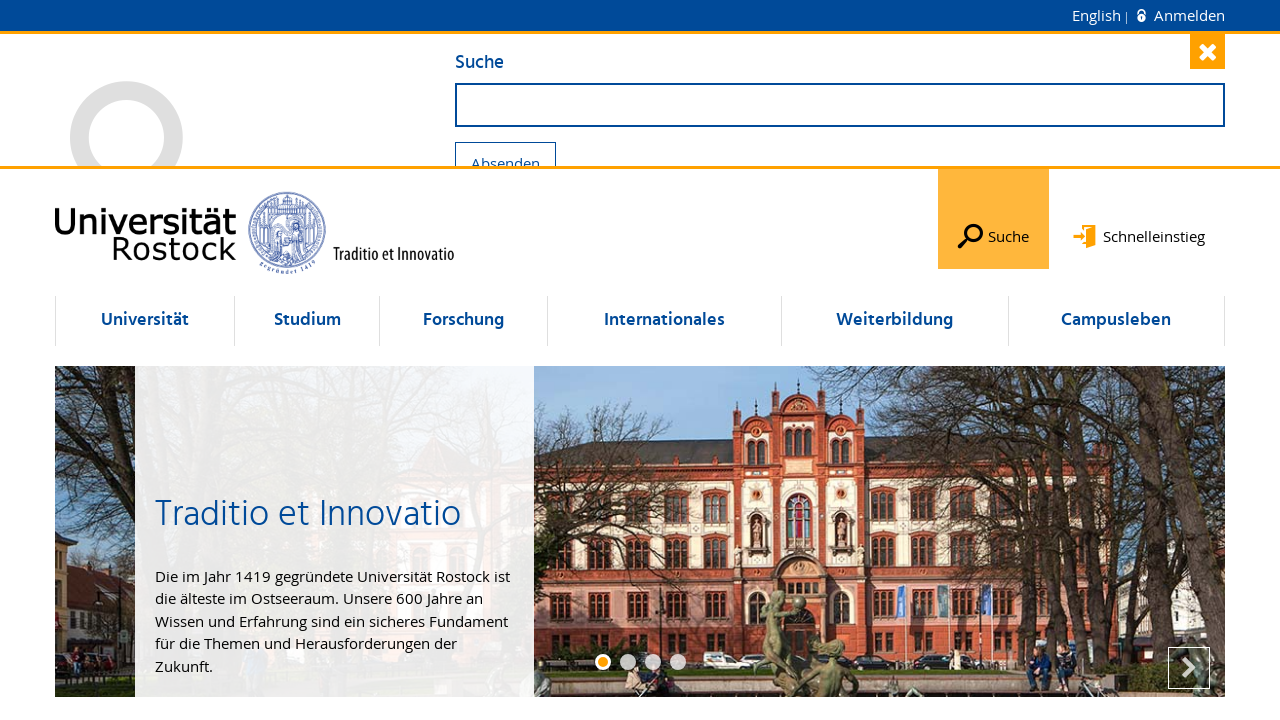

Set viewport to small screen size (800x600)
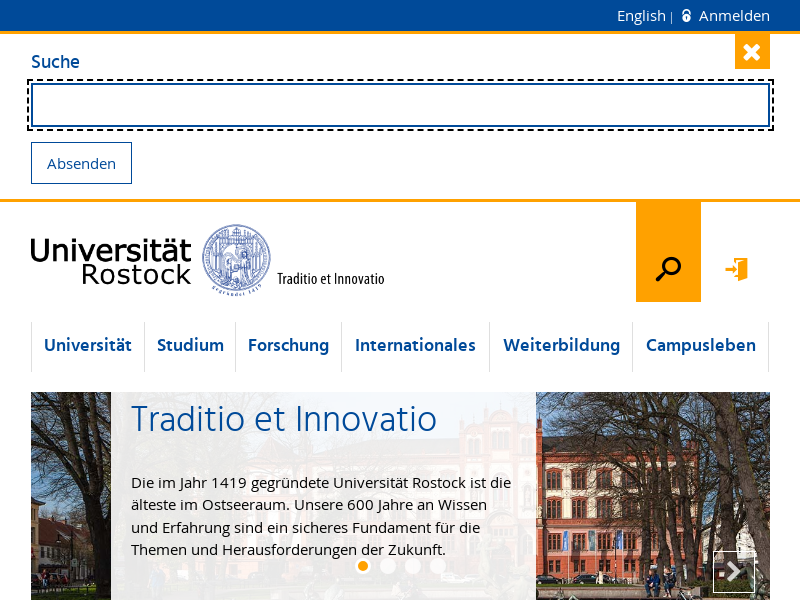

Verified search field is visible on small screen
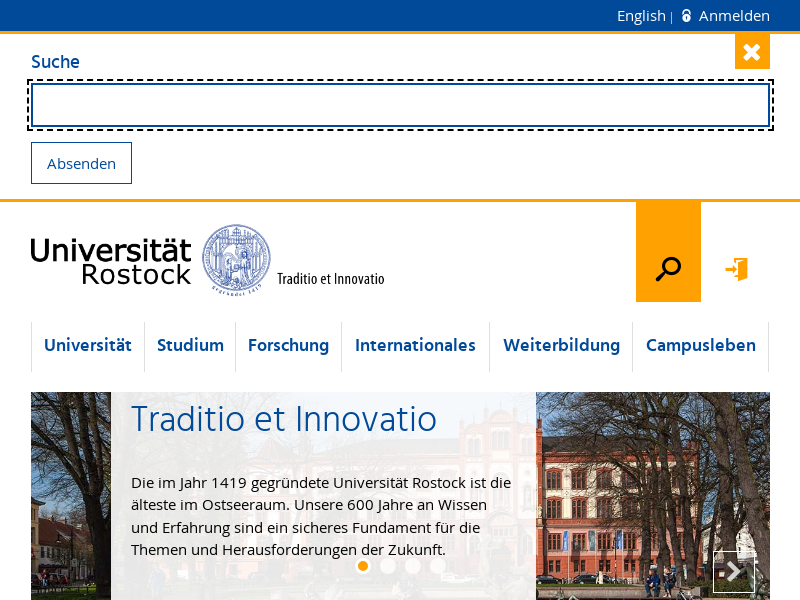

Set viewport to large screen size (1920x1080)
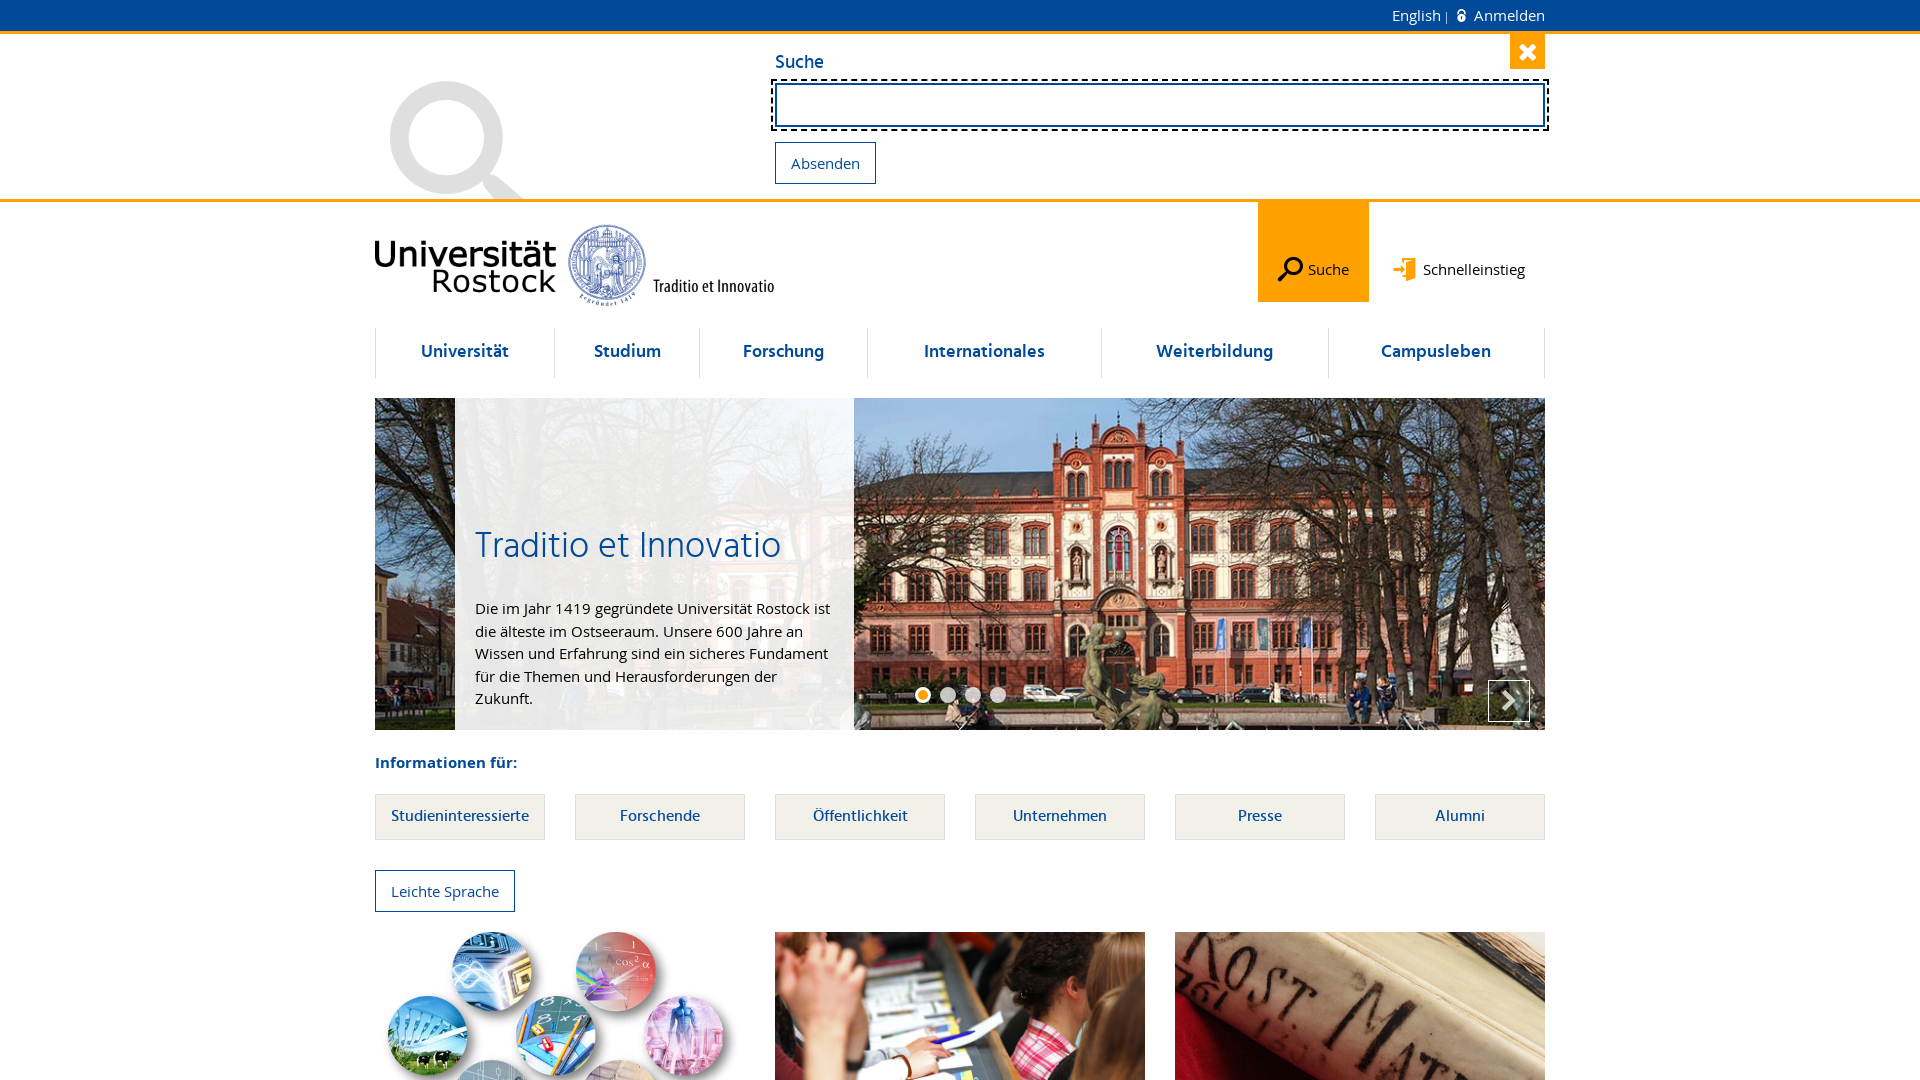

Verified search field is visible on large screen
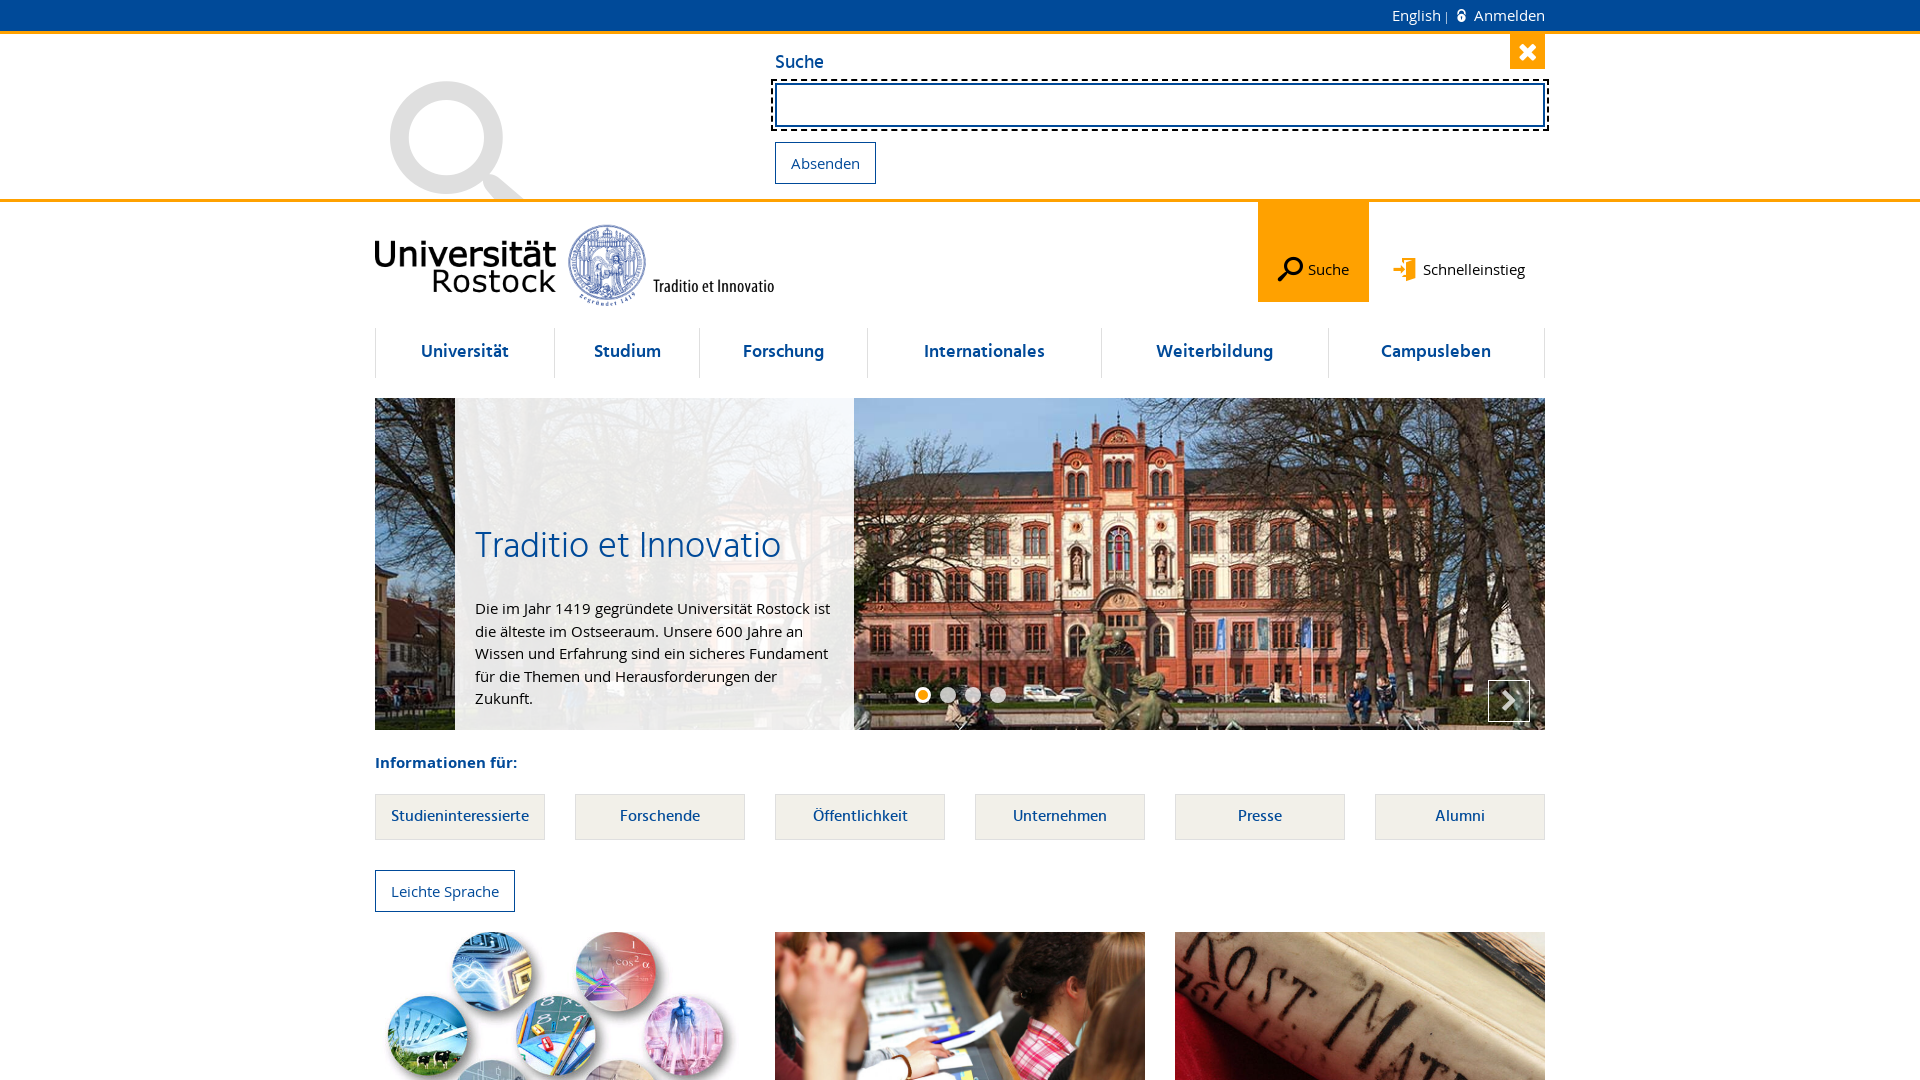

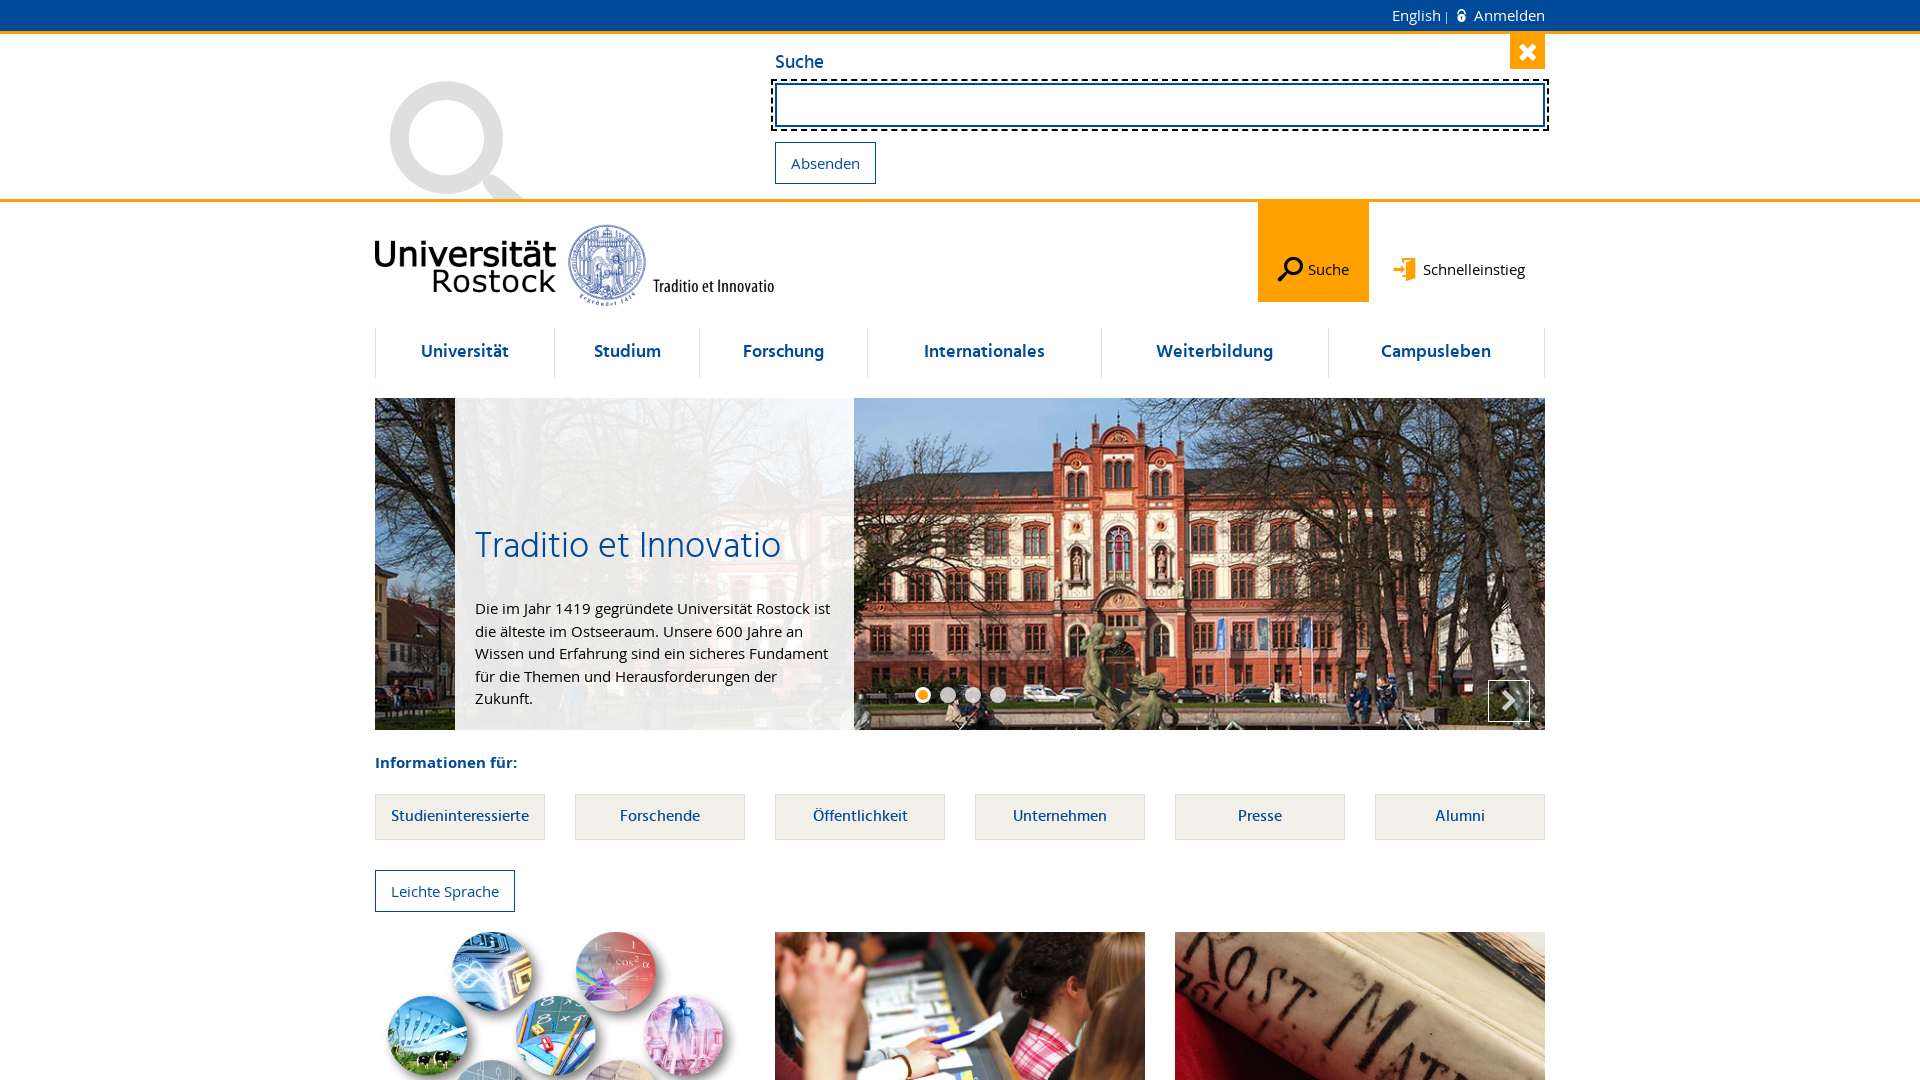